Clicks on the W3Schools logo and verifies navigation back to homepage

Starting URL: https://www.w3schools.com/js/default.asp

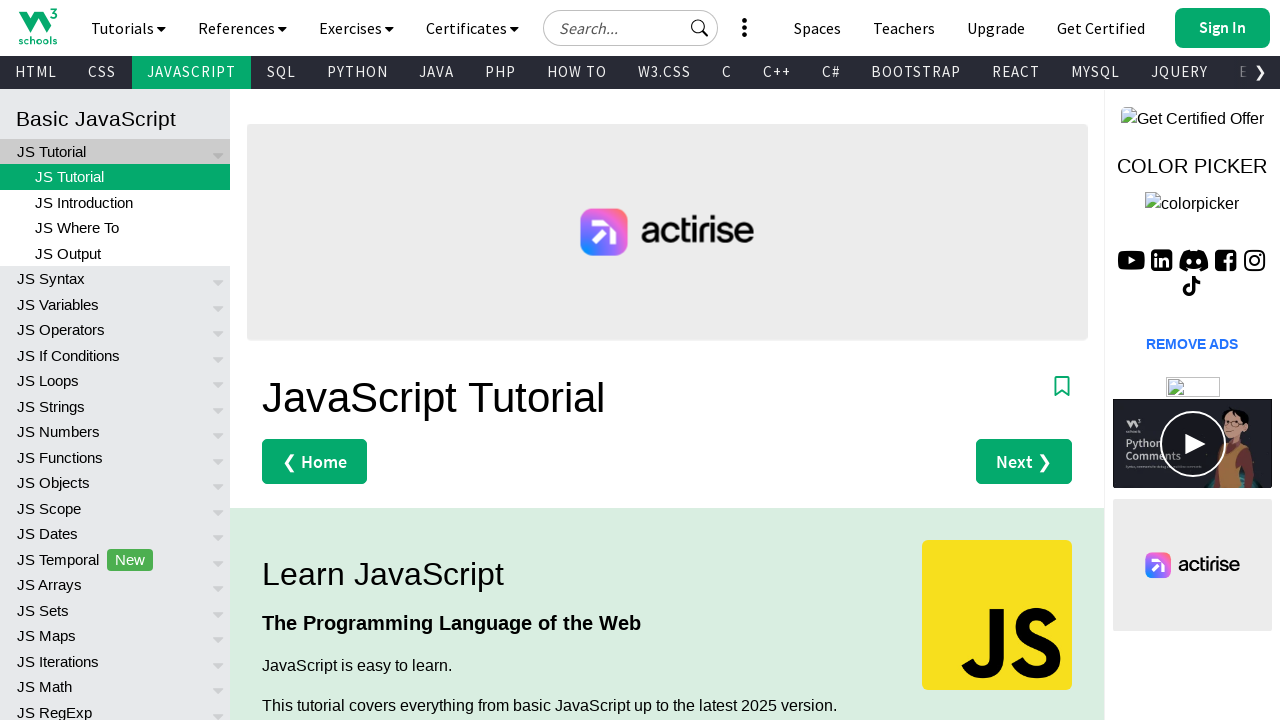

Clicked on the W3Schools logo at (38, 26) on xpath=//a[@href="https://www.w3schools.com"]
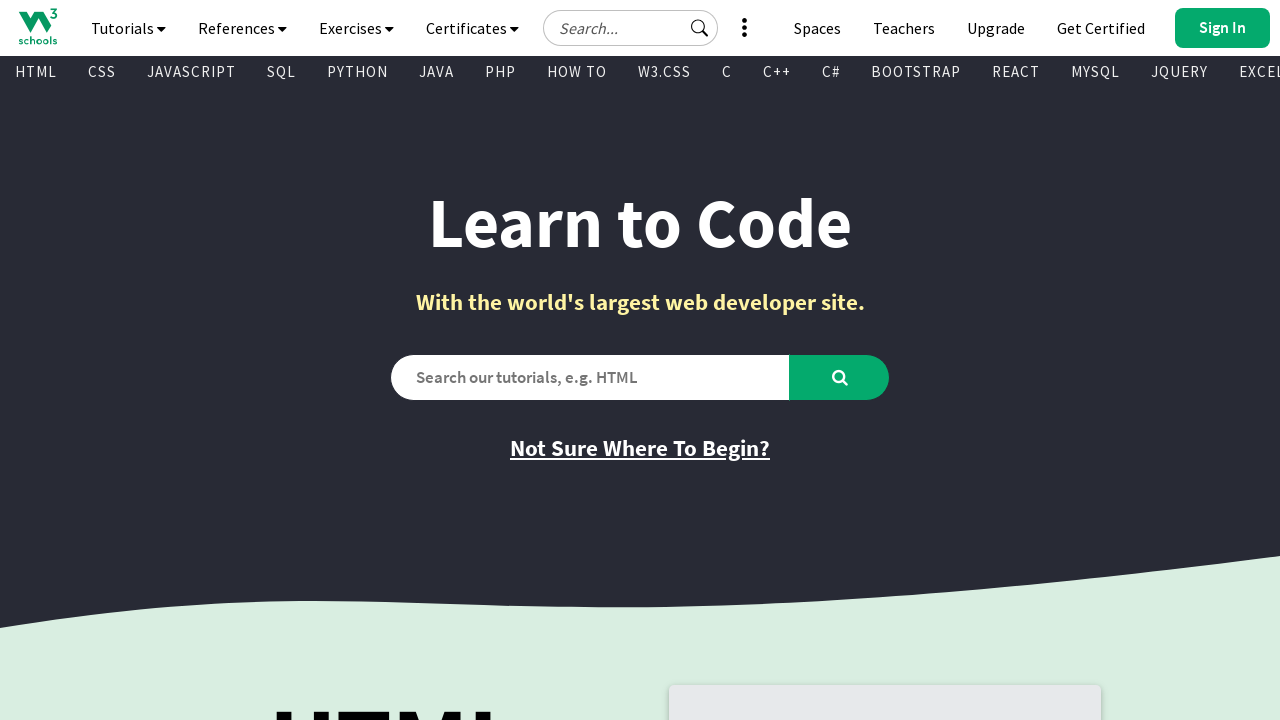

Navigated to W3Schools home page
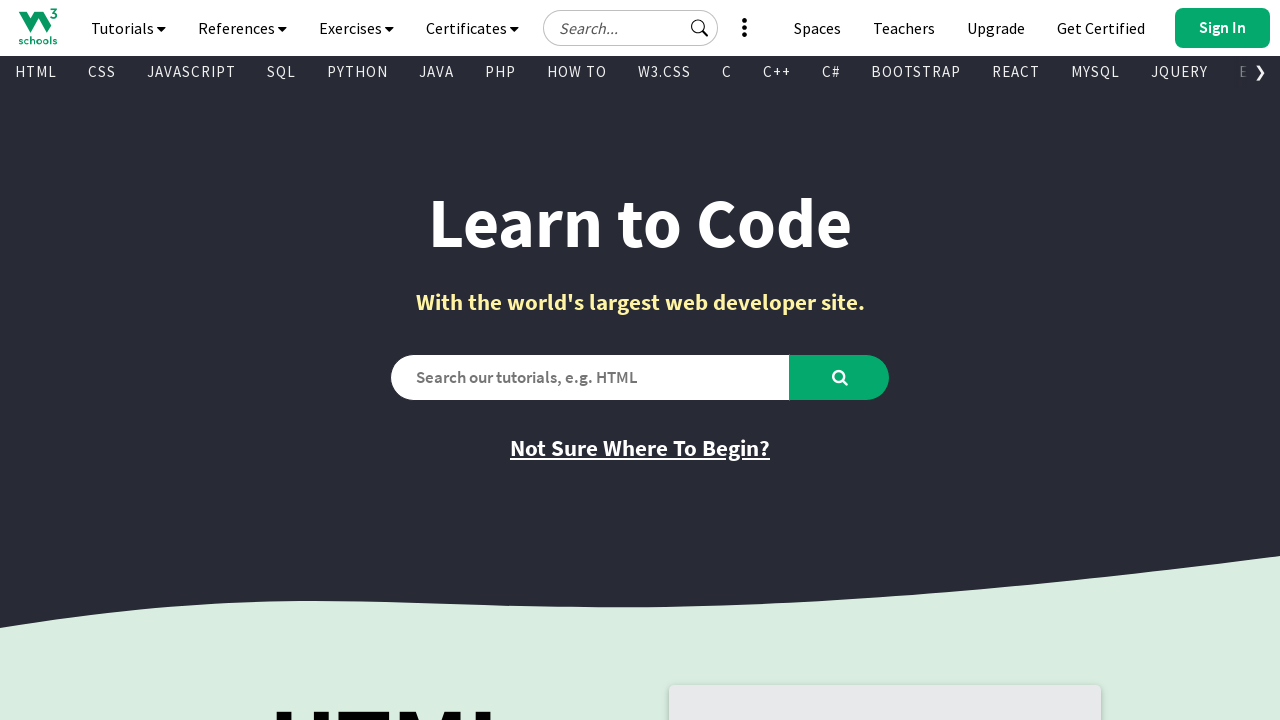

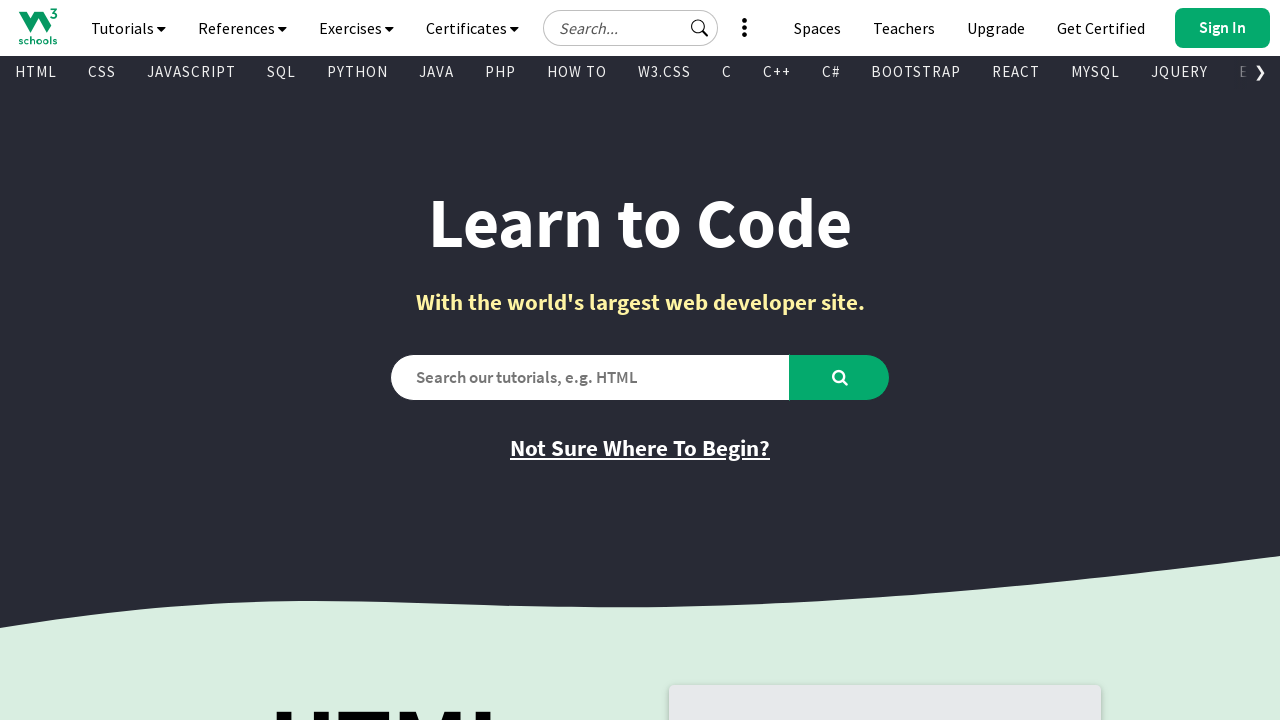